Opens the login modal and verifies that email field, password field, and login button are visible

Starting URL: https://koreahaircare.com/

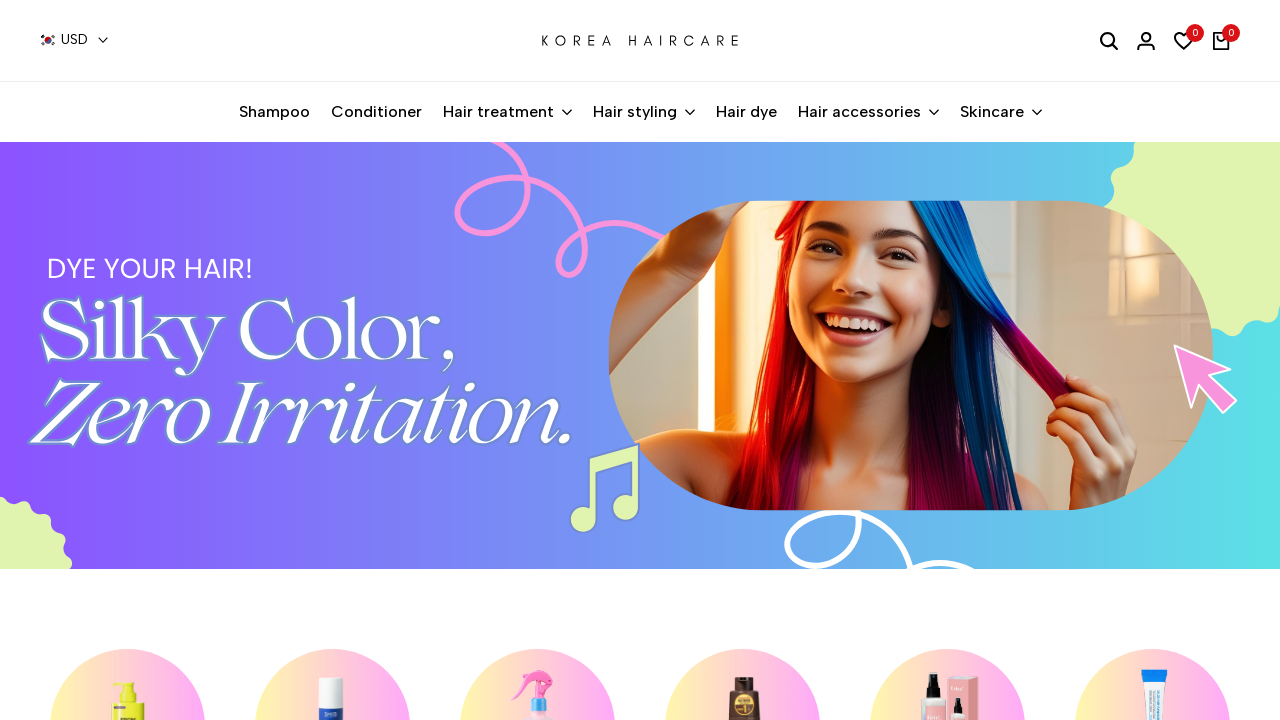

Clicked user icon to open login modal at (1146, 40) on .hdt-site-nav_icon.hdt-site-nav_user > .hdt-inline-flex >> nth=0
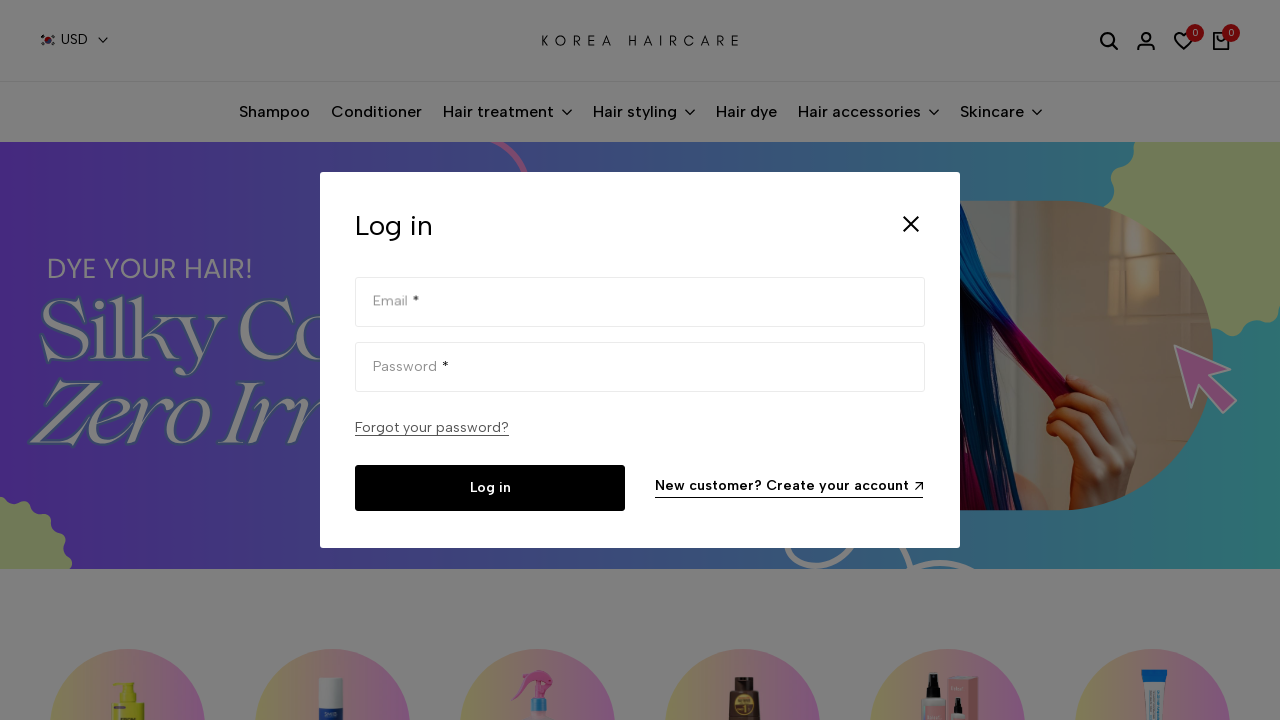

Login modal appeared with 'Log in' heading
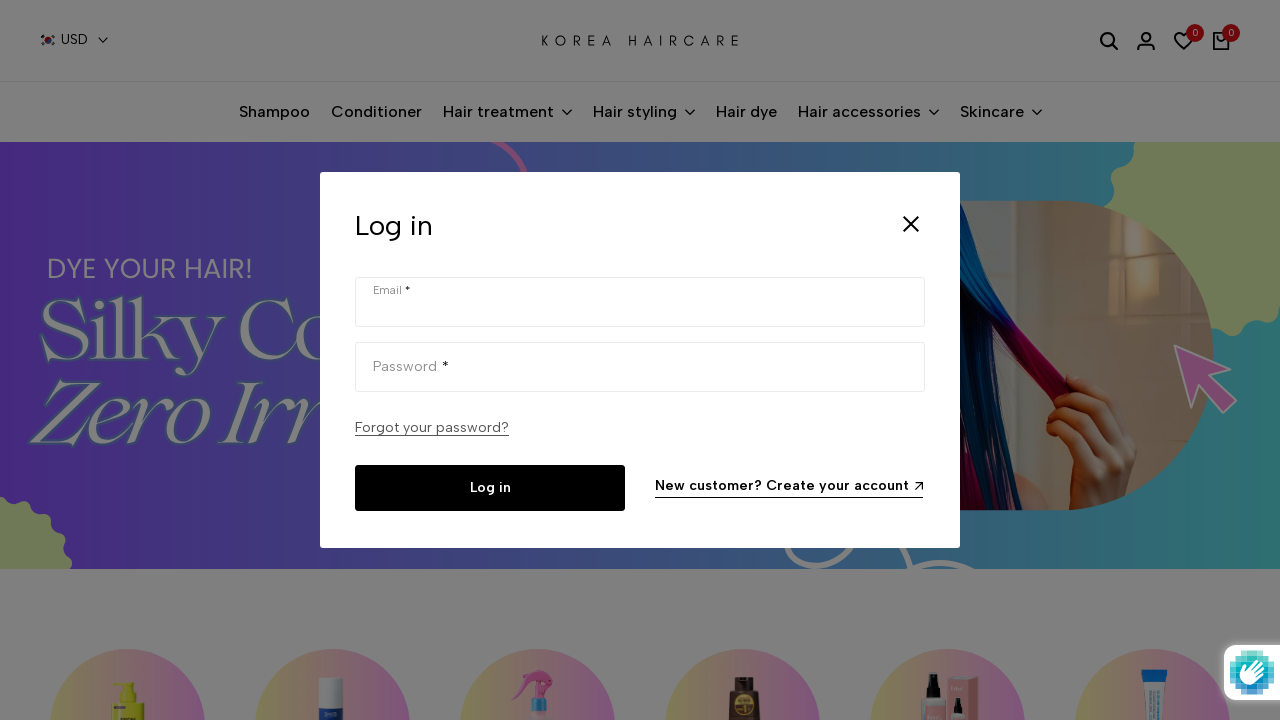

Verified email input field is visible
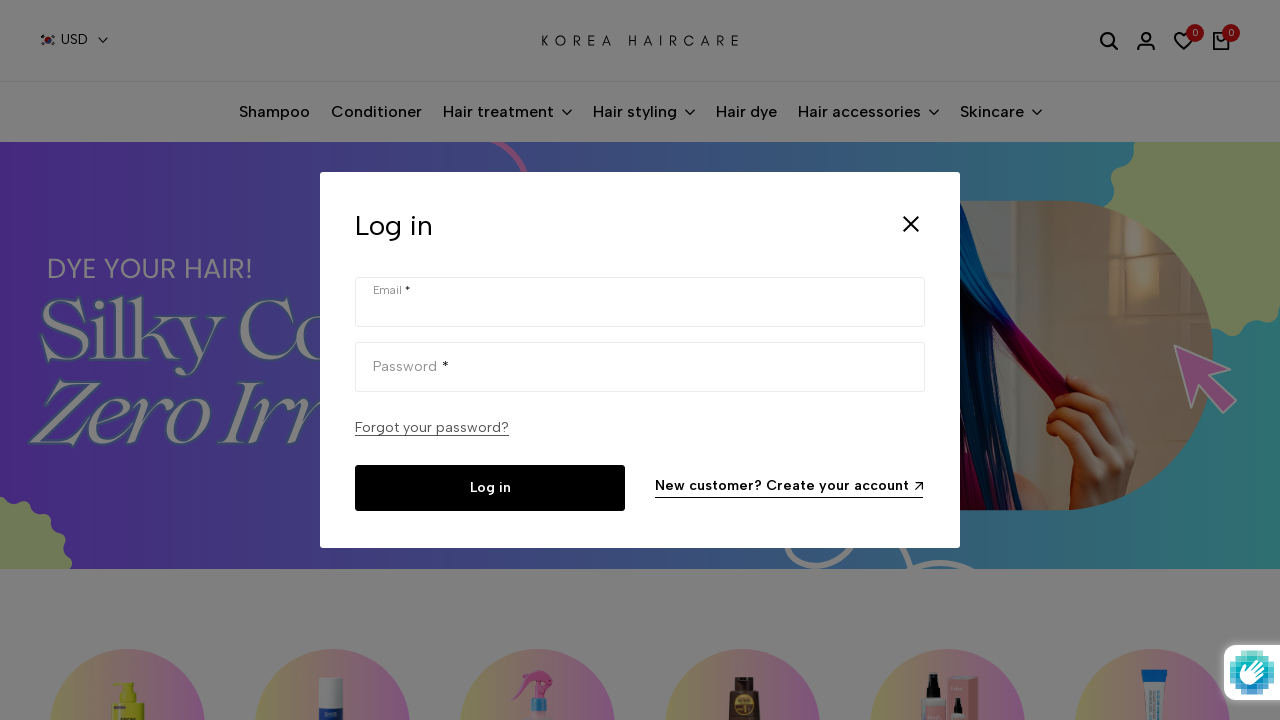

Verified password input field is visible
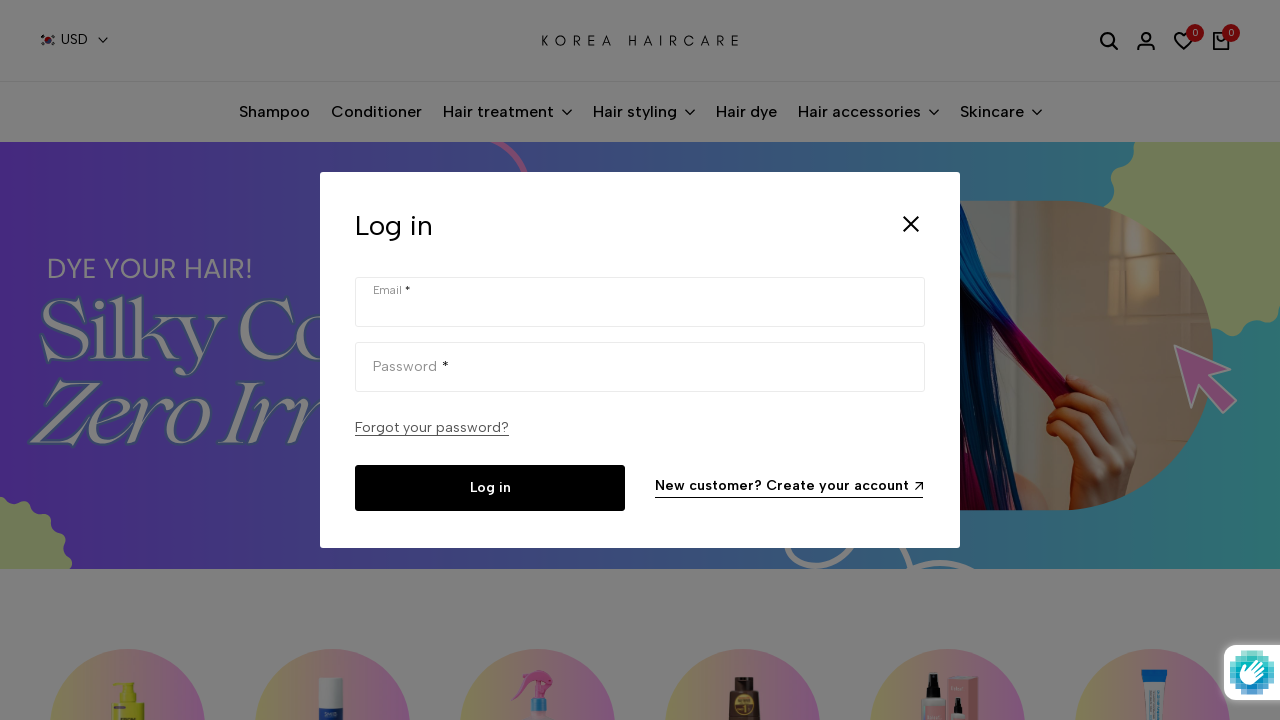

Verified login button is visible
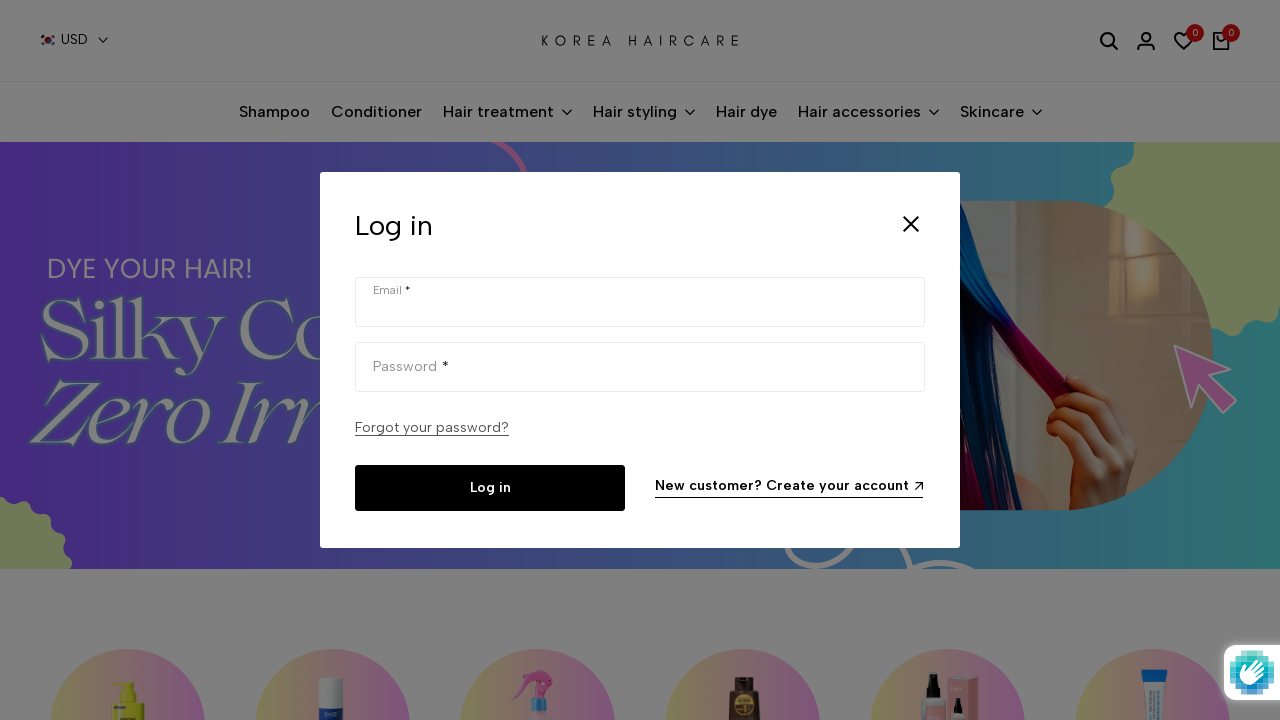

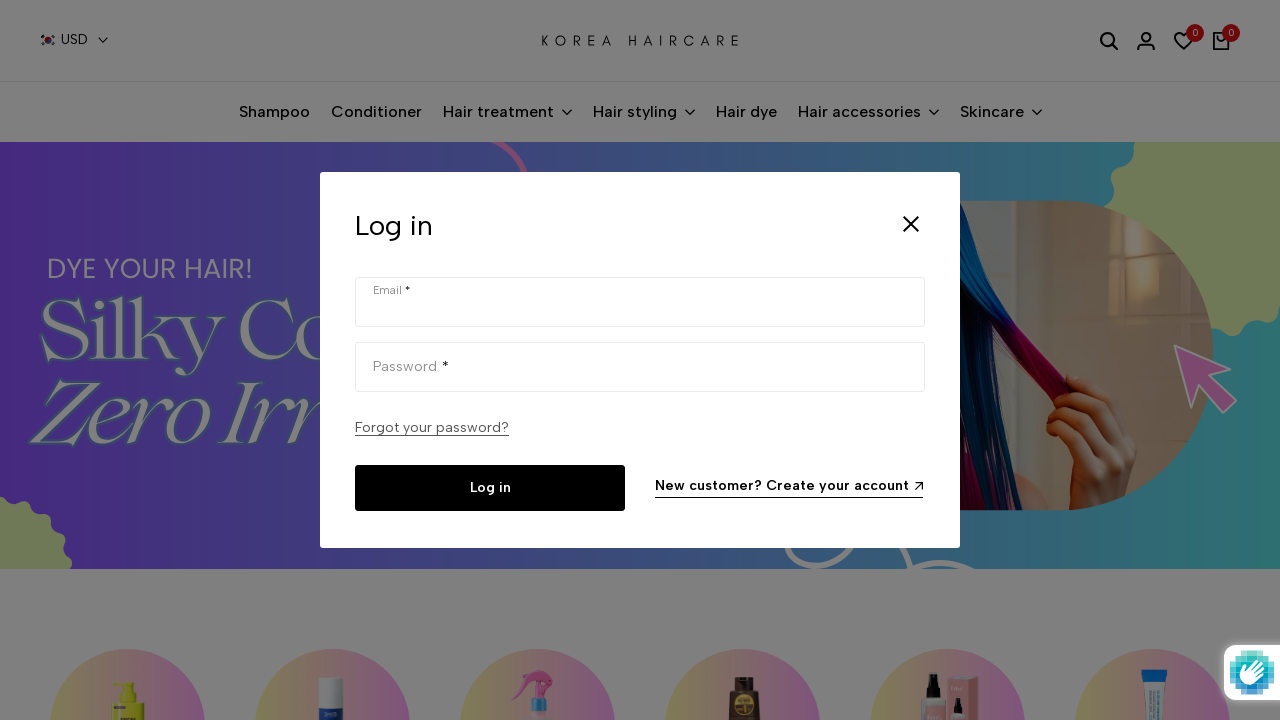